Tests basic browser navigation by visiting Rahul Shetty Academy website, navigating to the Automation Practice page, and performing back, refresh, and forward navigation actions

Starting URL: https://rahulshettyacademy.com/

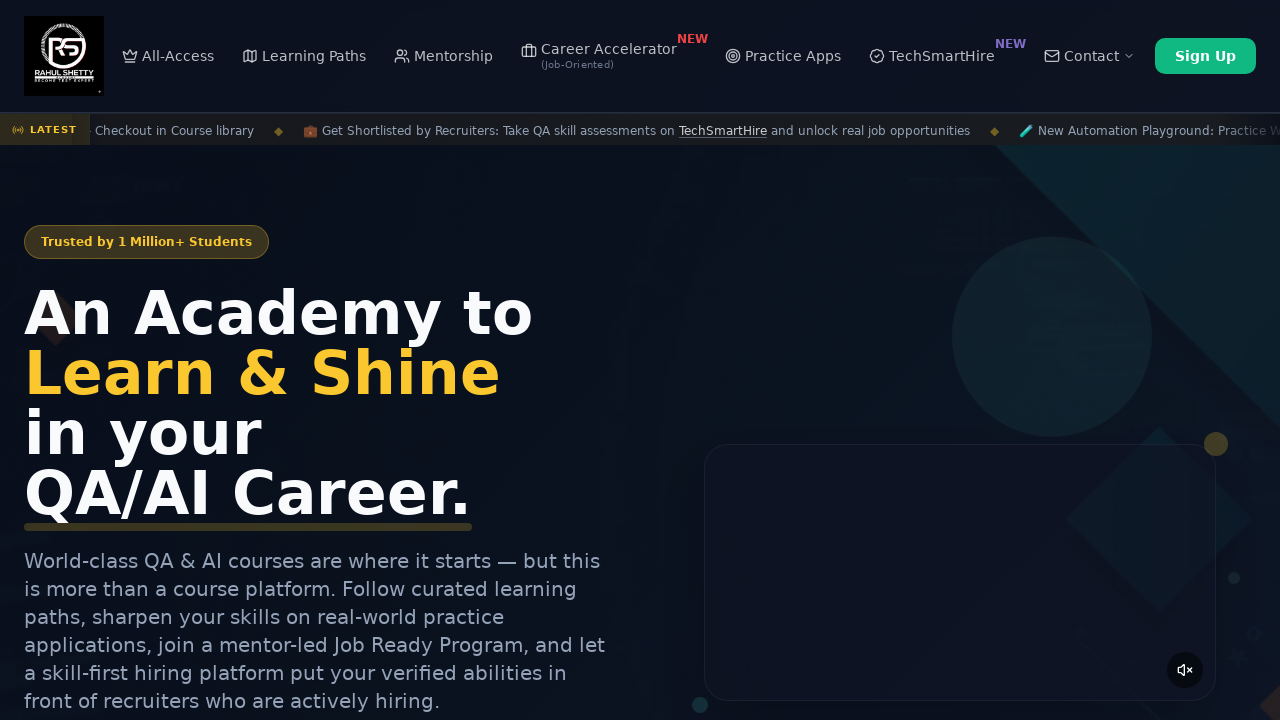

Verified page title contains 'Rahul Shetty Academy'
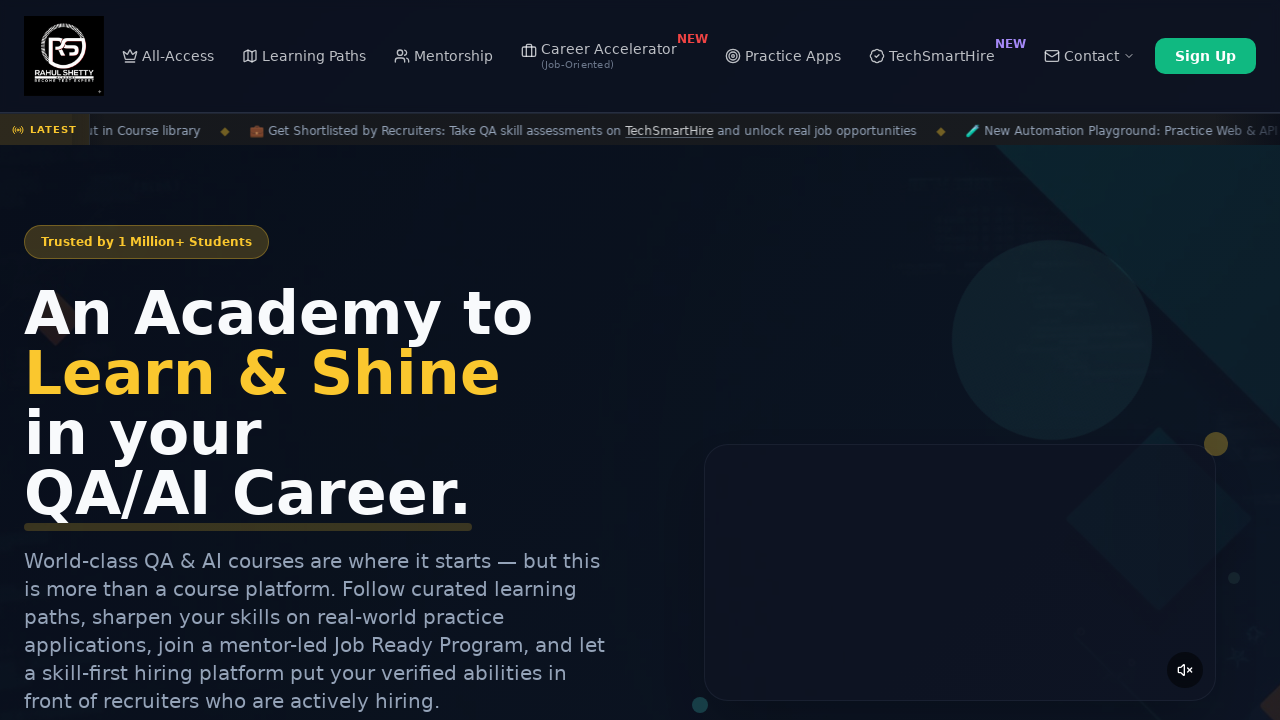

Verified current URL contains 'rahulshettyacademy.com'
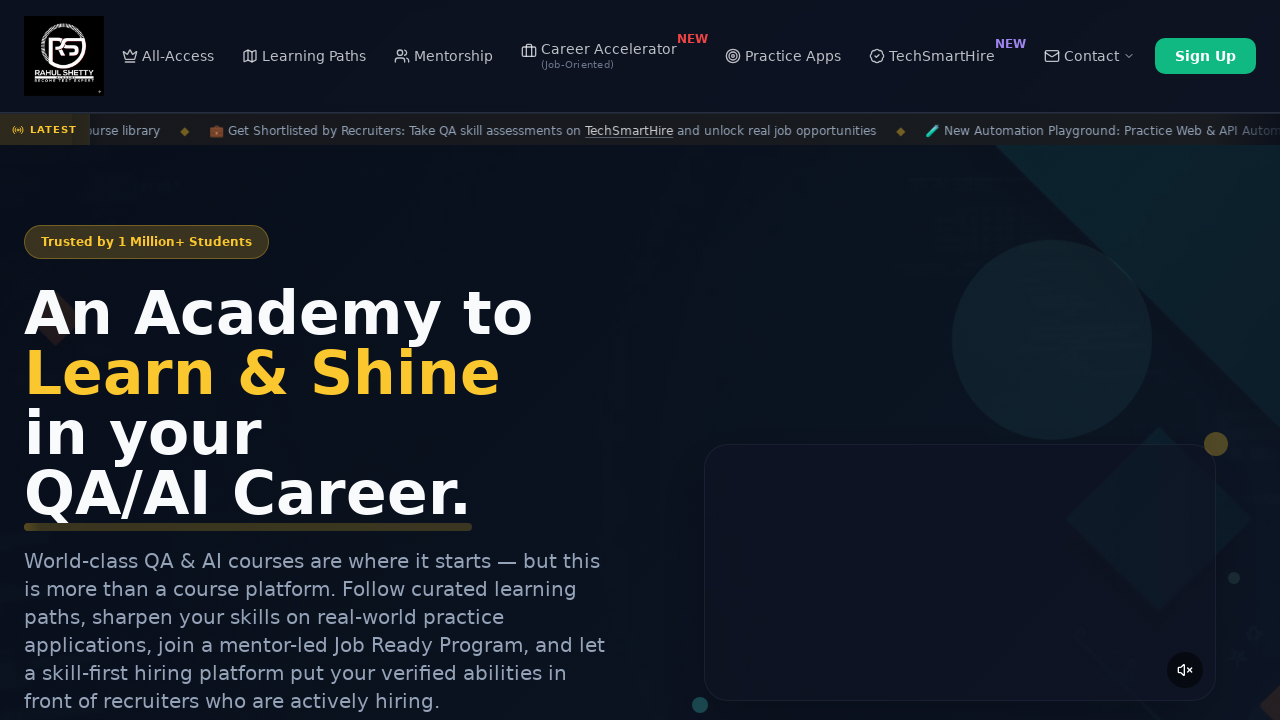

Navigated to Automation Practice page
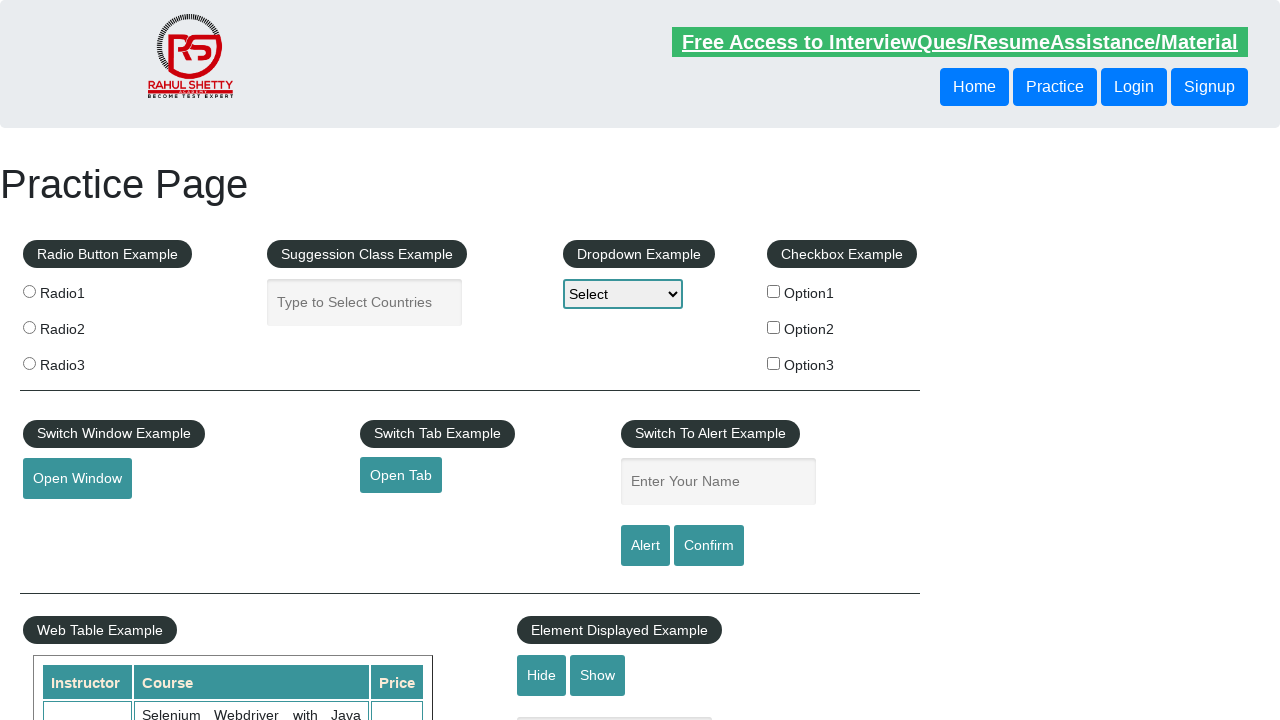

Navigated back to previous page
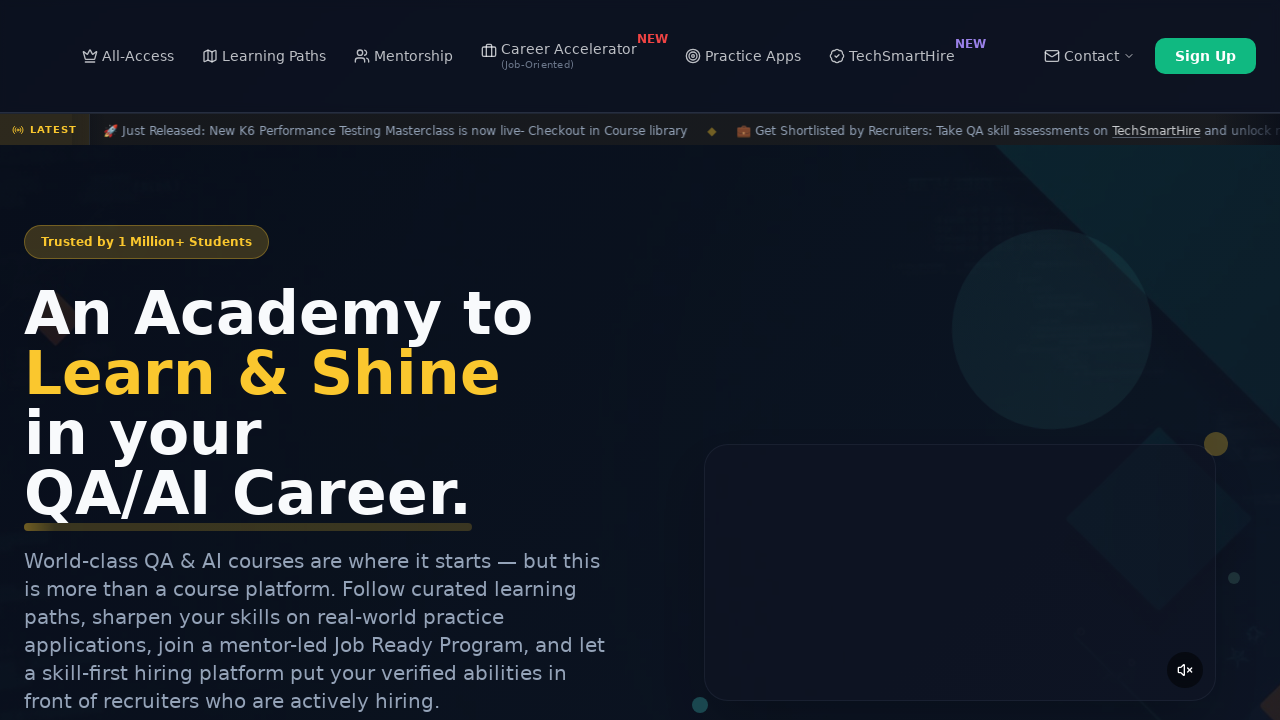

Refreshed the current page
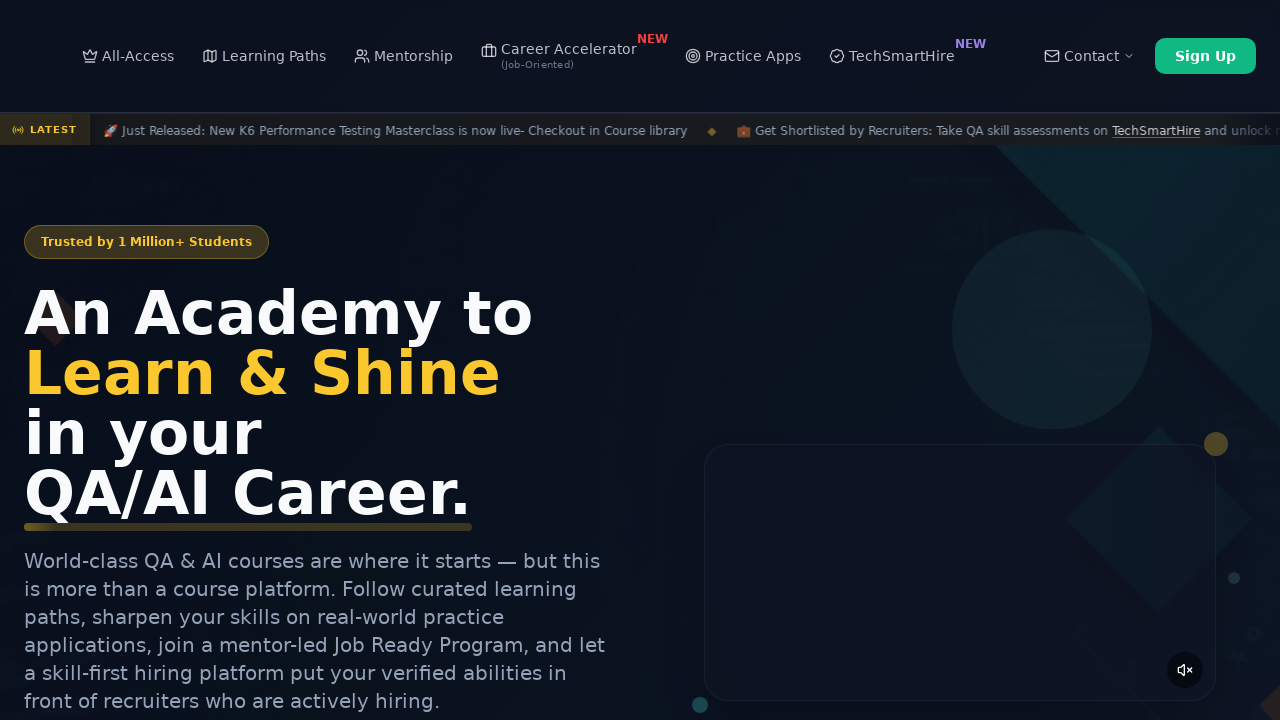

Navigated forward to Automation Practice page
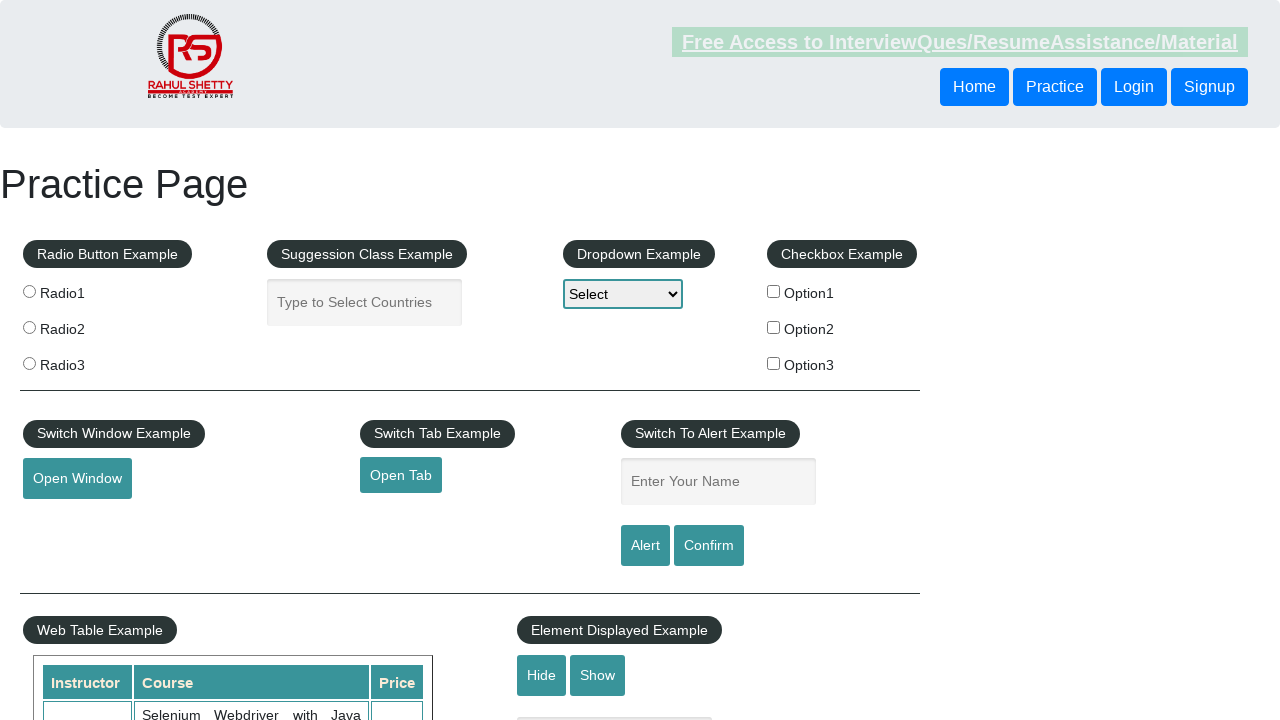

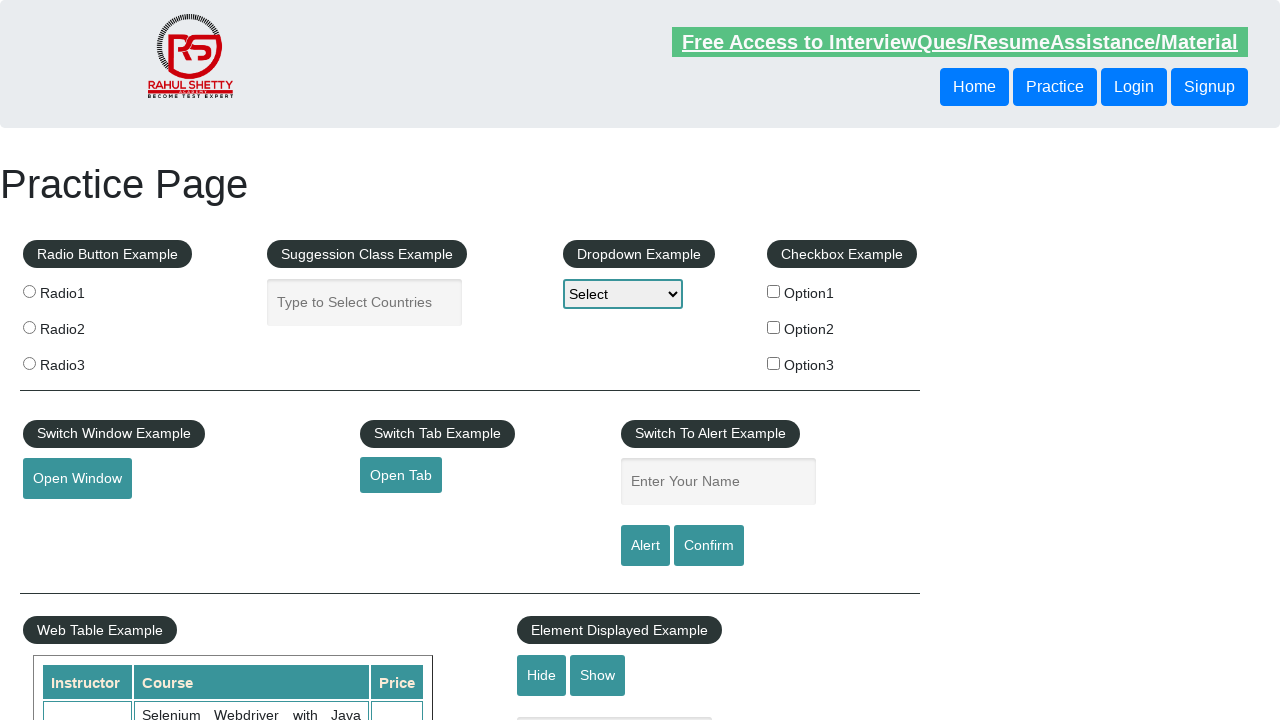